Tests communication channel navigation links by clicking each link in the Communication Channels section and verifying navigation works

Starting URL: https://msg91.com/in

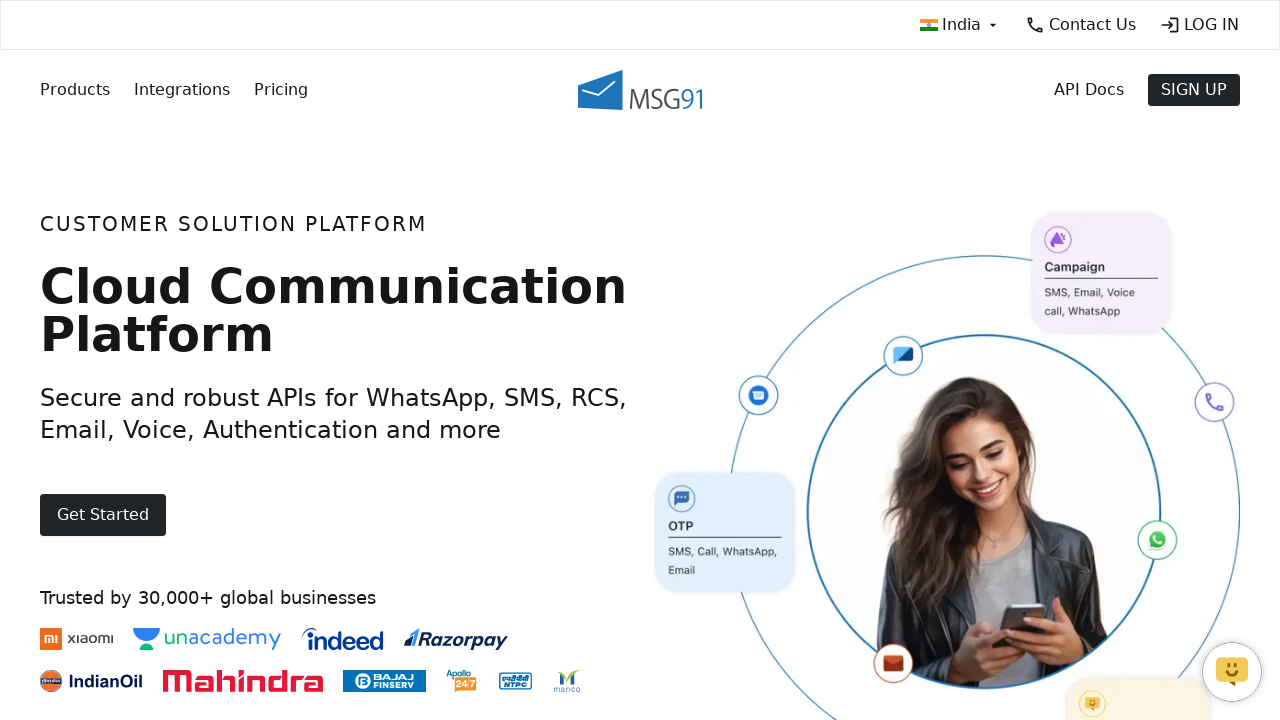

Located Communication Channels section
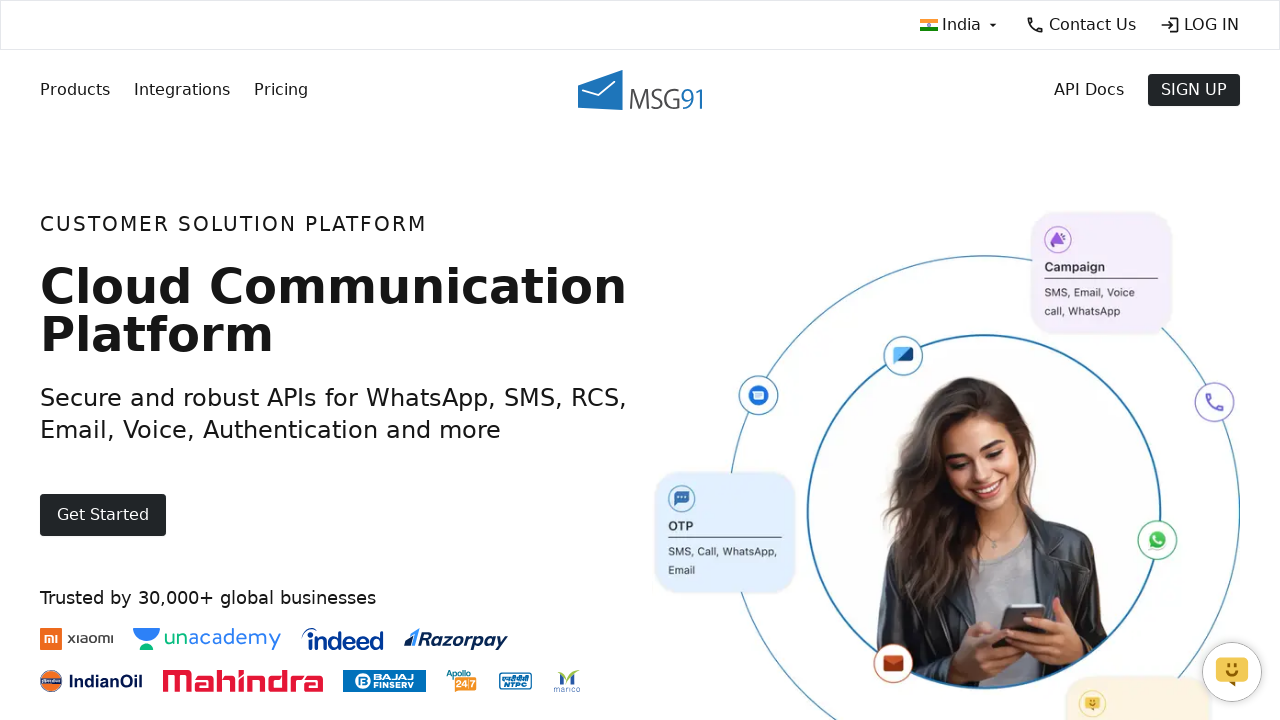

Scrolled Communication Channels section into view
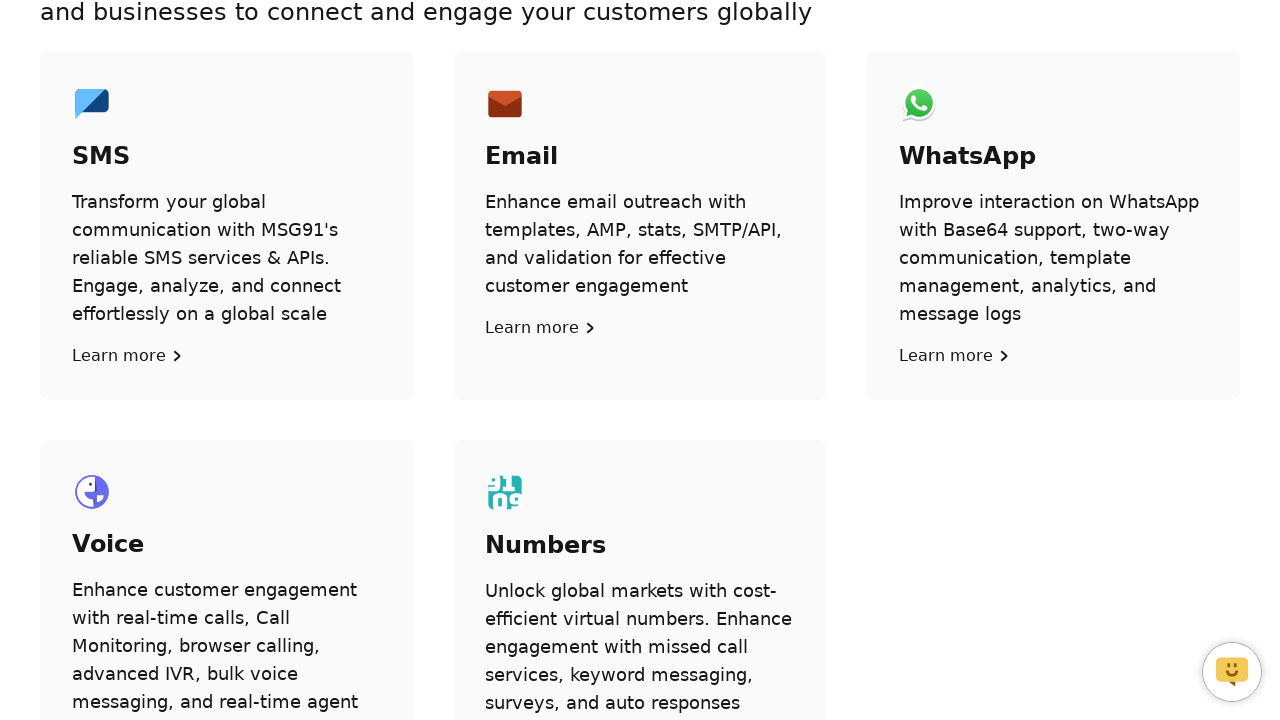

Verified Communication Channels section is visible
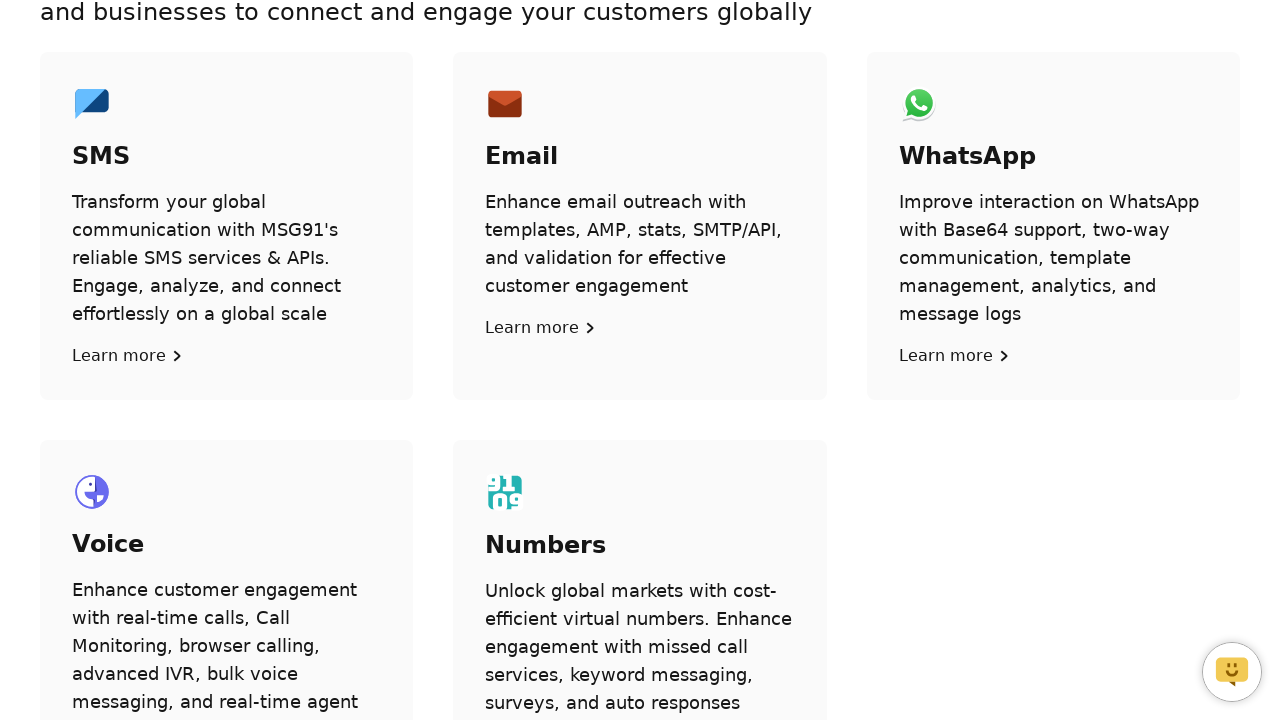

Found 5 communication channel links
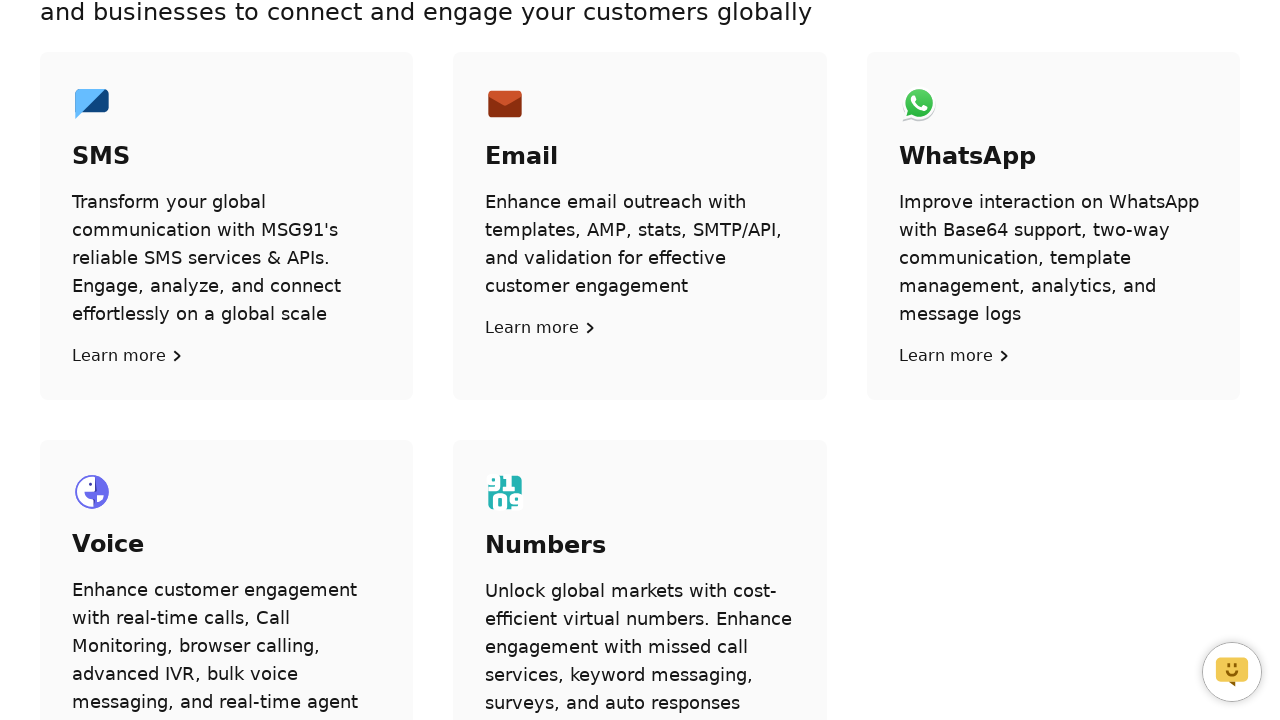

Re-located Communication Channels section before clicking link 1
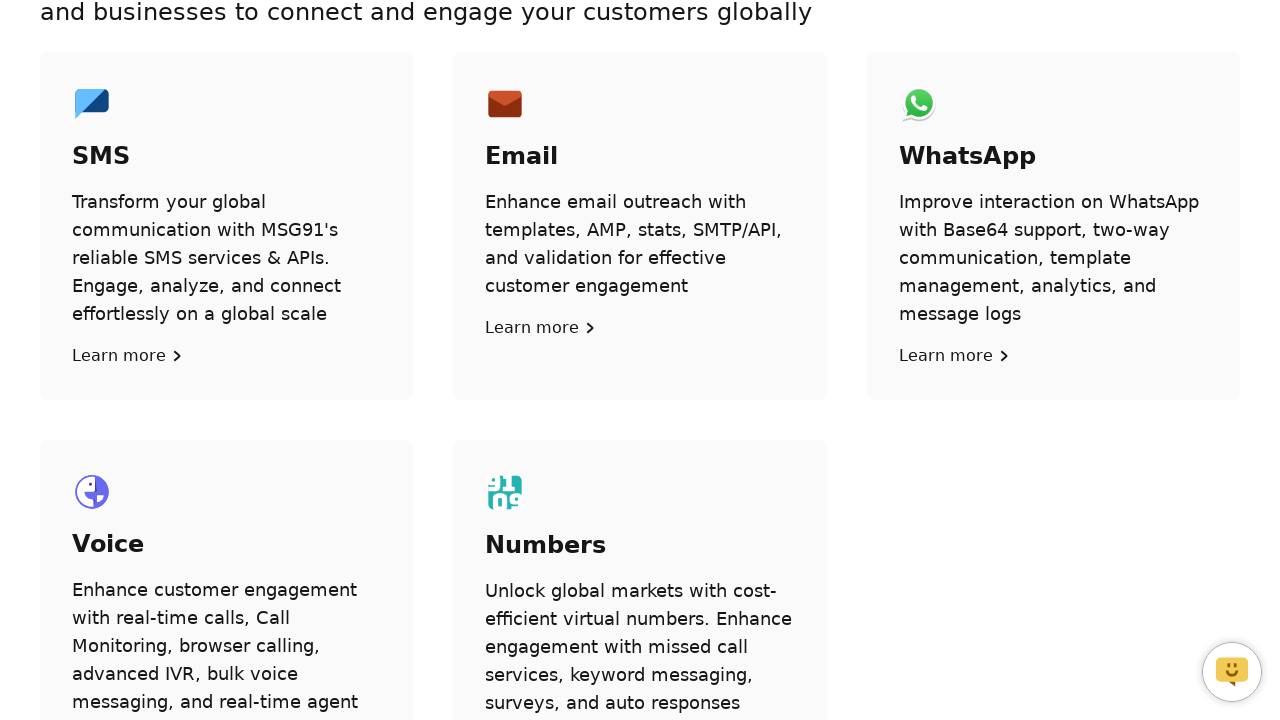

Located communication channel link 1
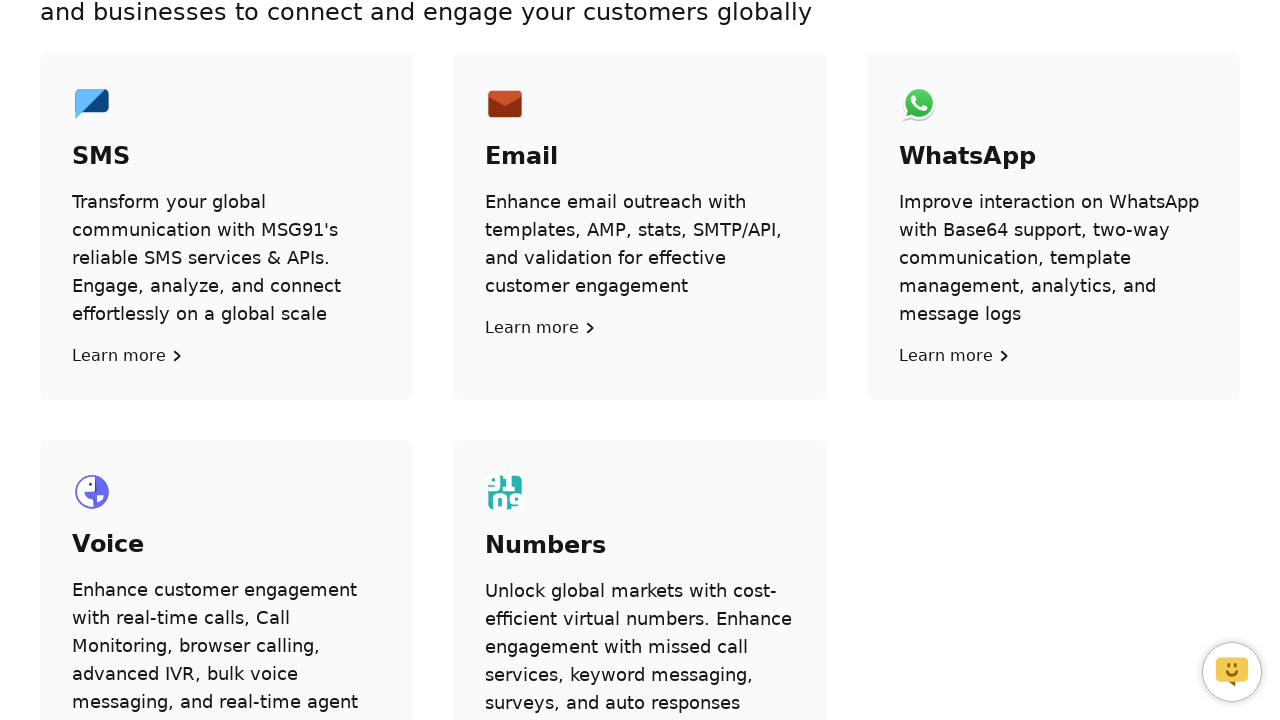

Clicked communication channel link 1
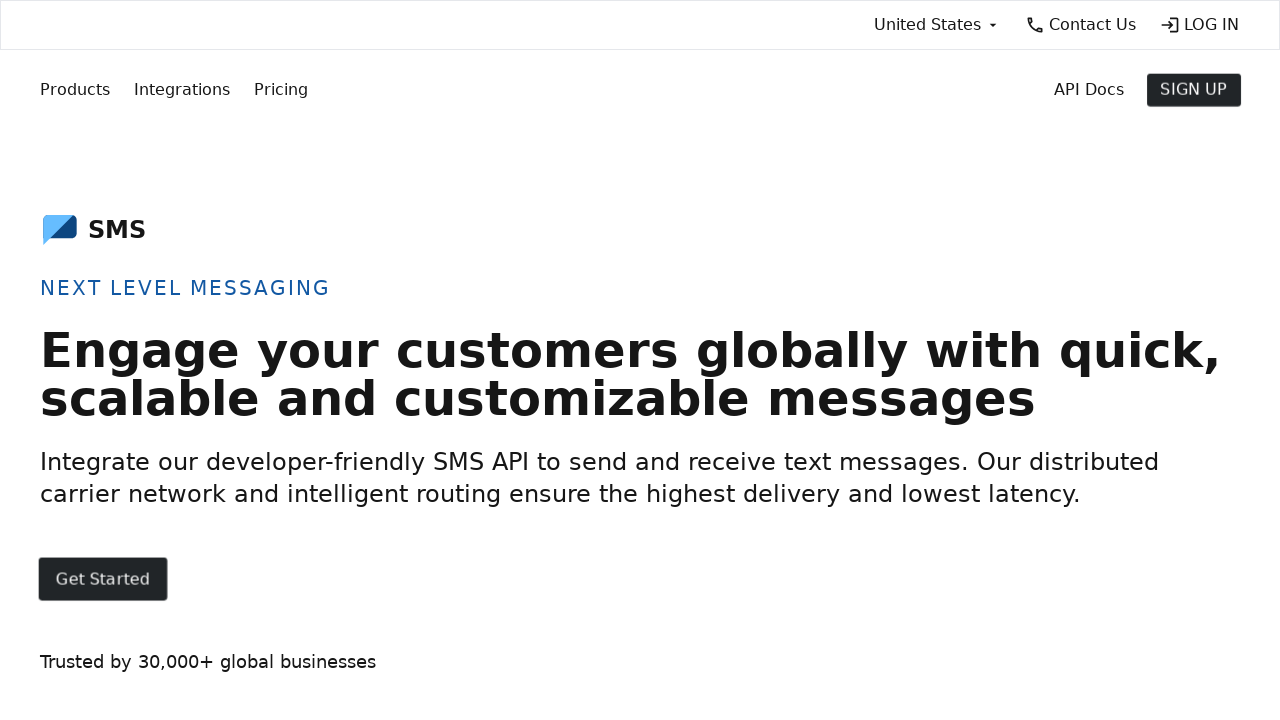

Waited for navigation after clicking link 1
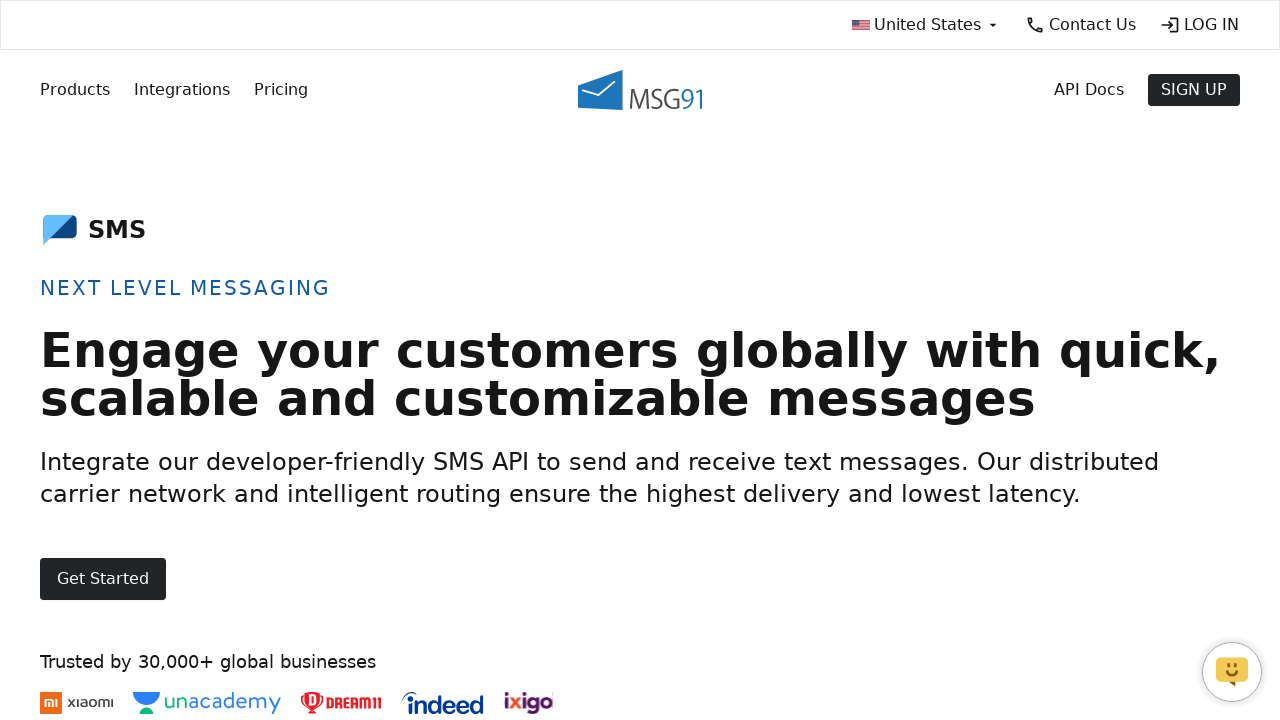

Navigated back to Communication Channels page after link 1
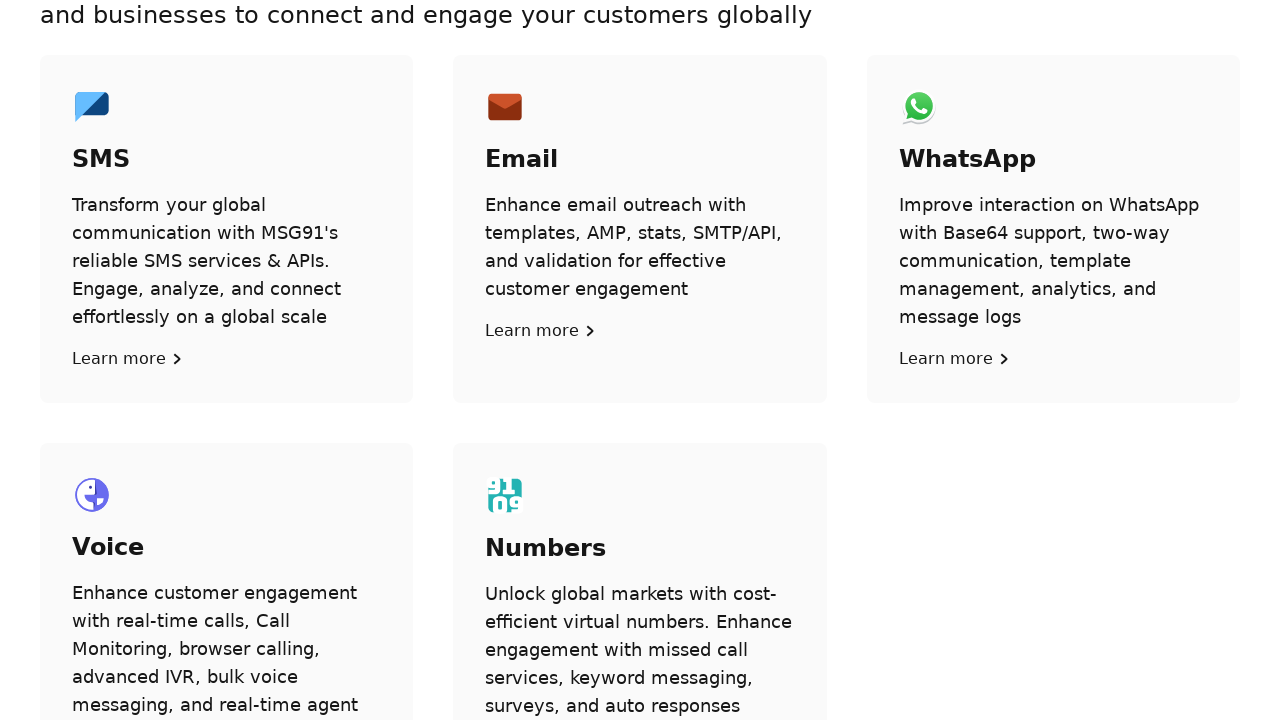

Waited for page to stabilize after navigating back from link 1
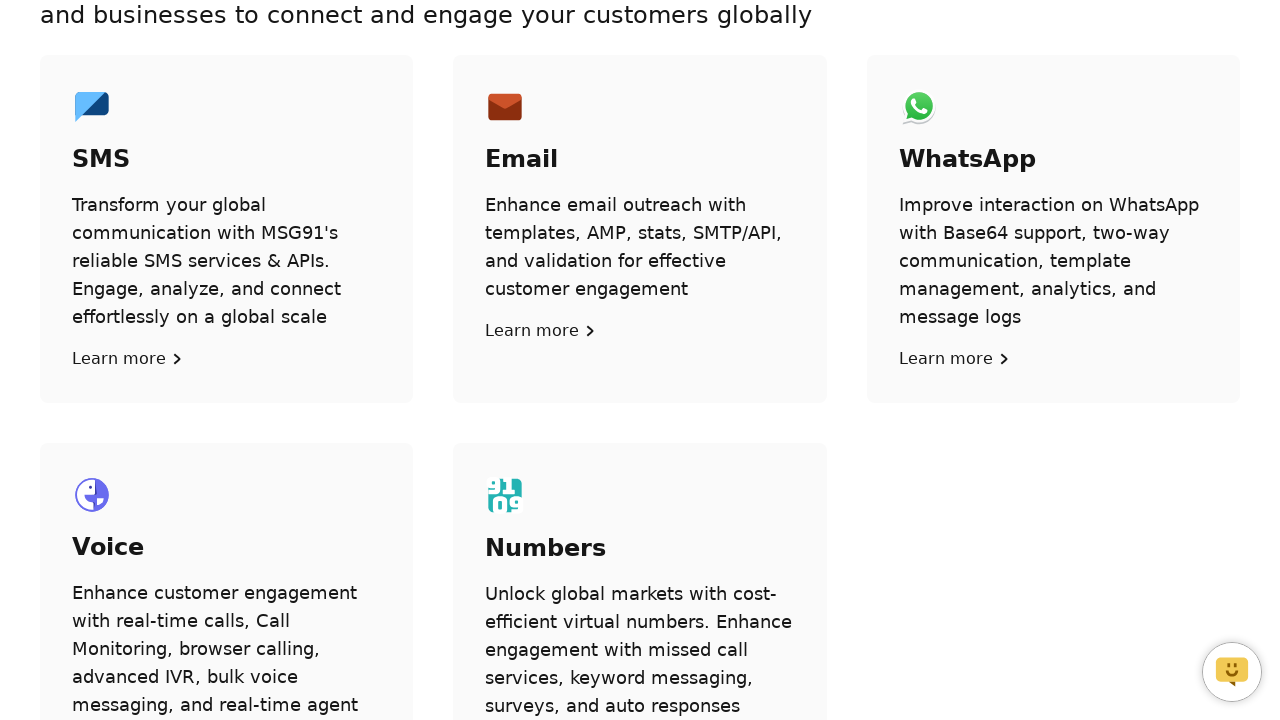

Re-located Communication Channels section before clicking link 2
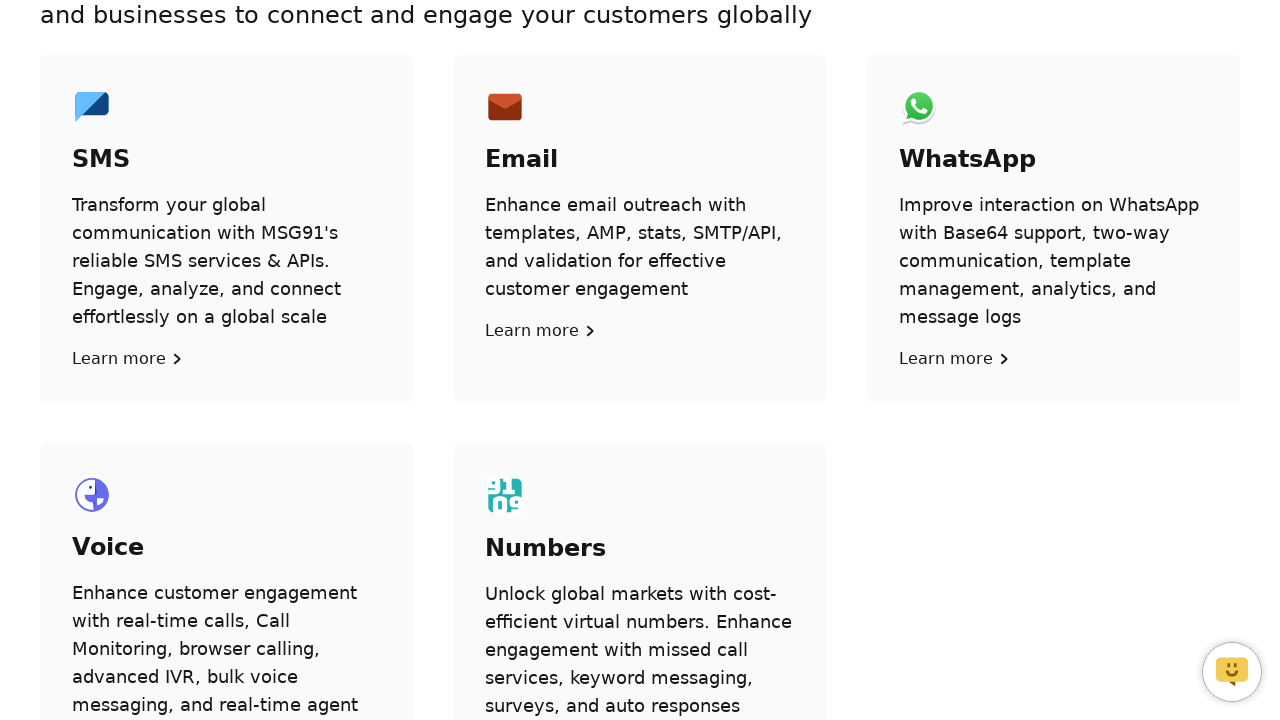

Located communication channel link 2
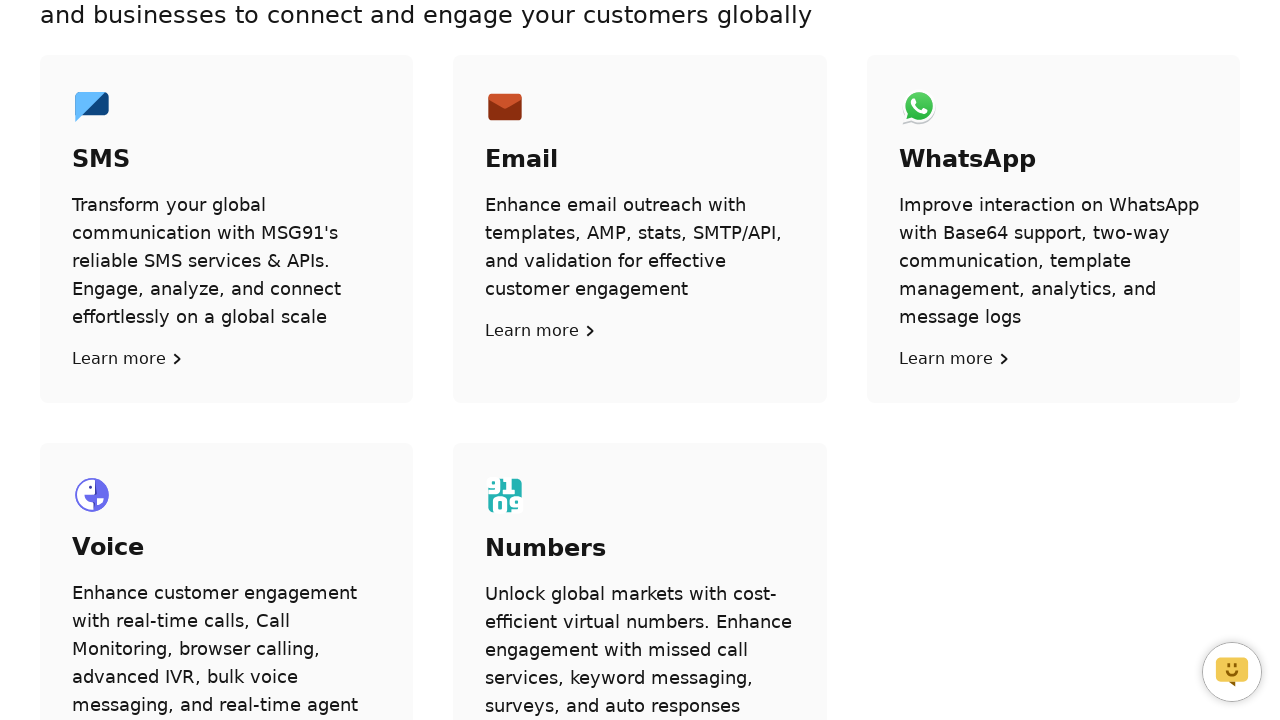

Clicked communication channel link 2
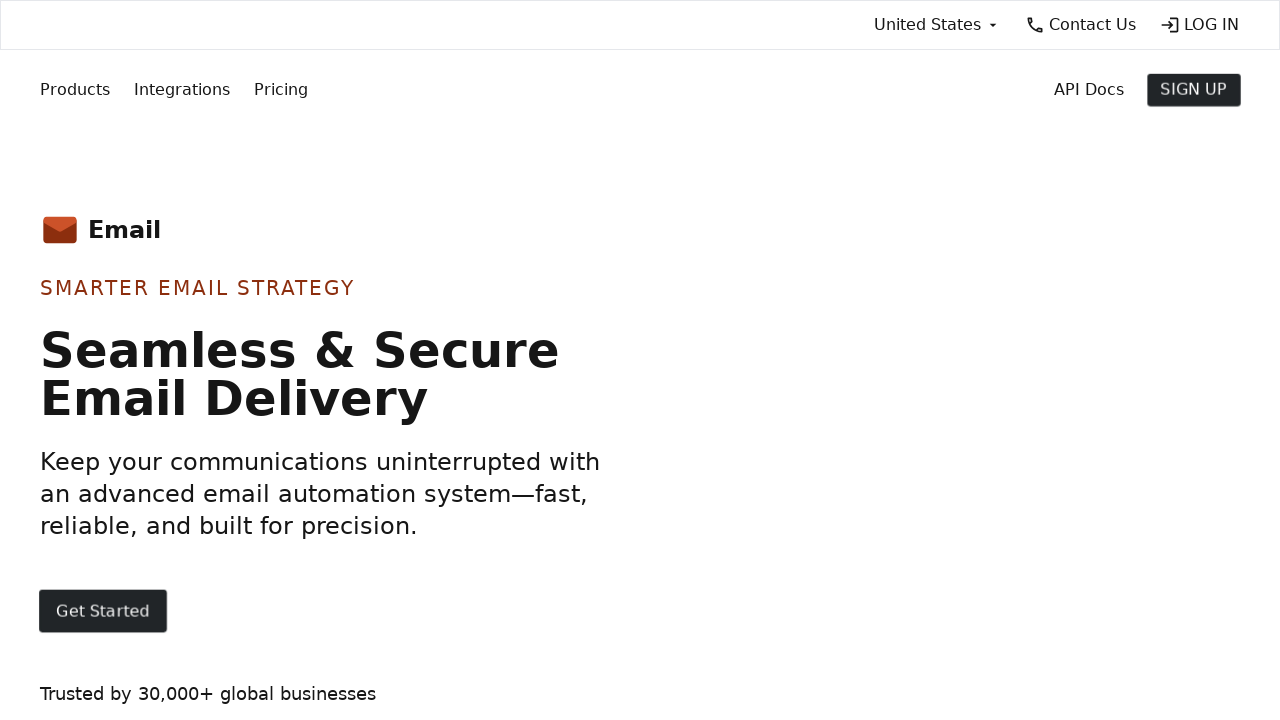

Waited for navigation after clicking link 2
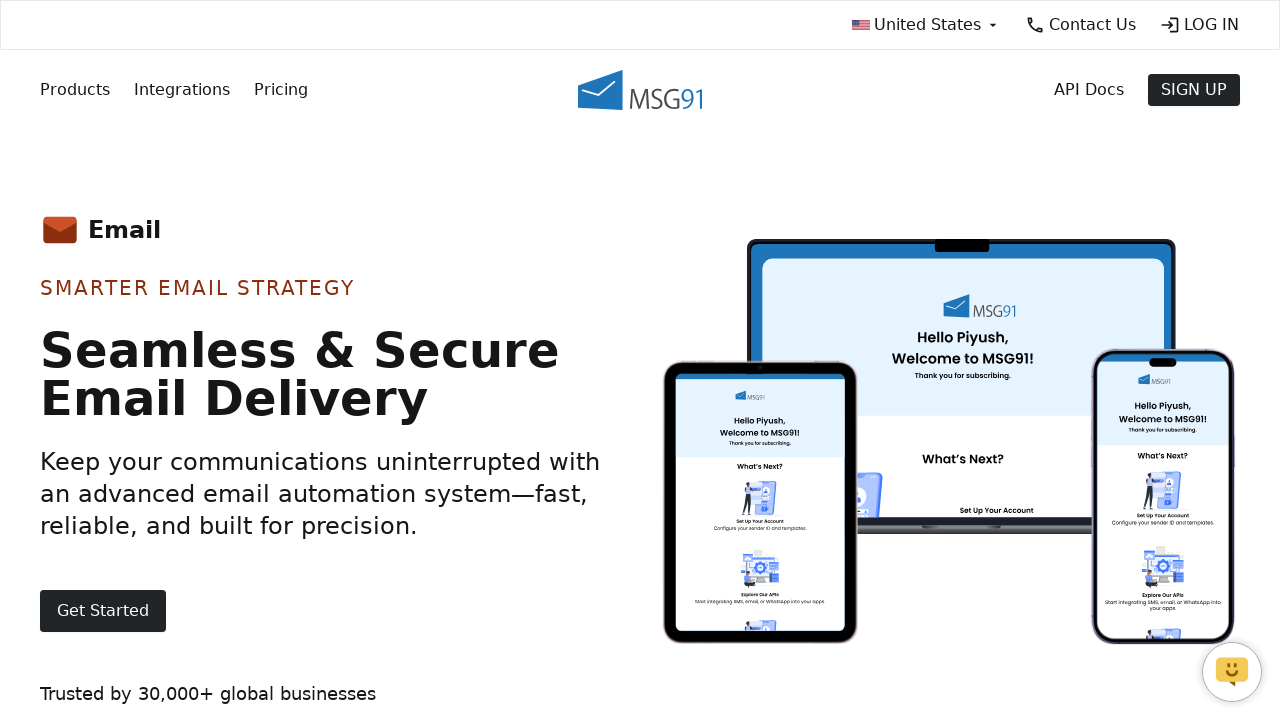

Navigated back to Communication Channels page after link 2
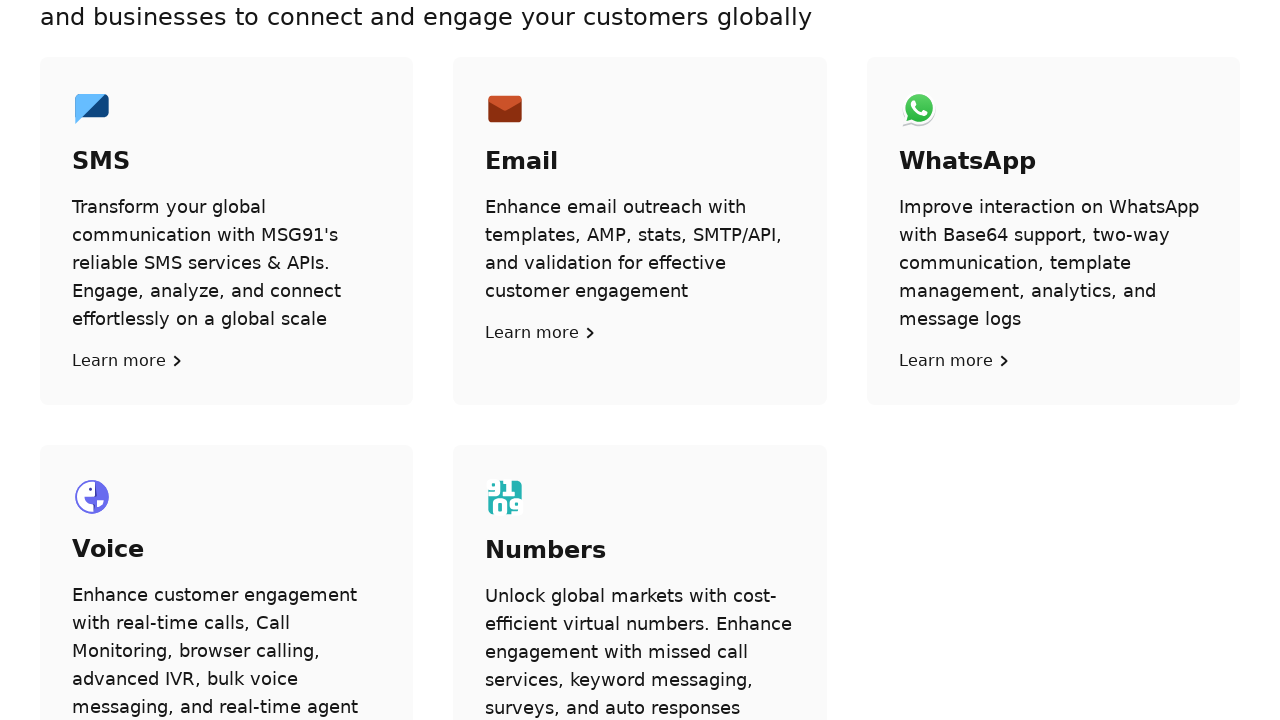

Waited for page to stabilize after navigating back from link 2
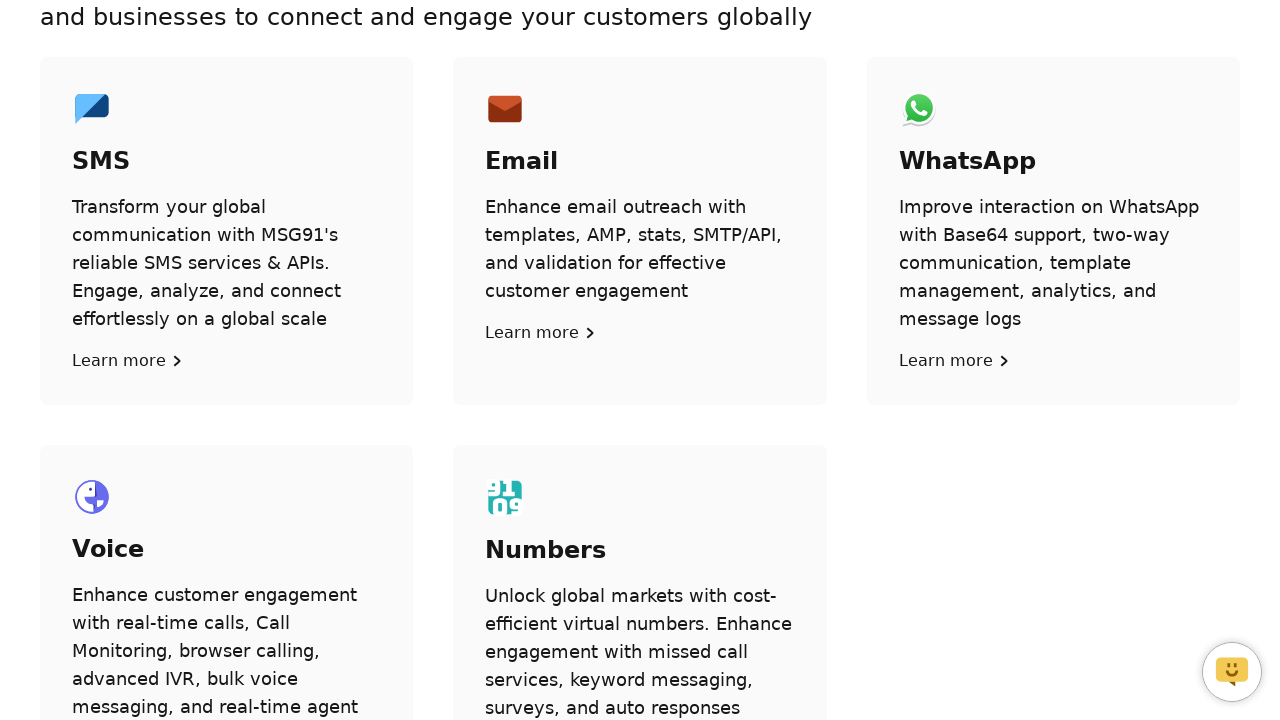

Re-located Communication Channels section before clicking link 3
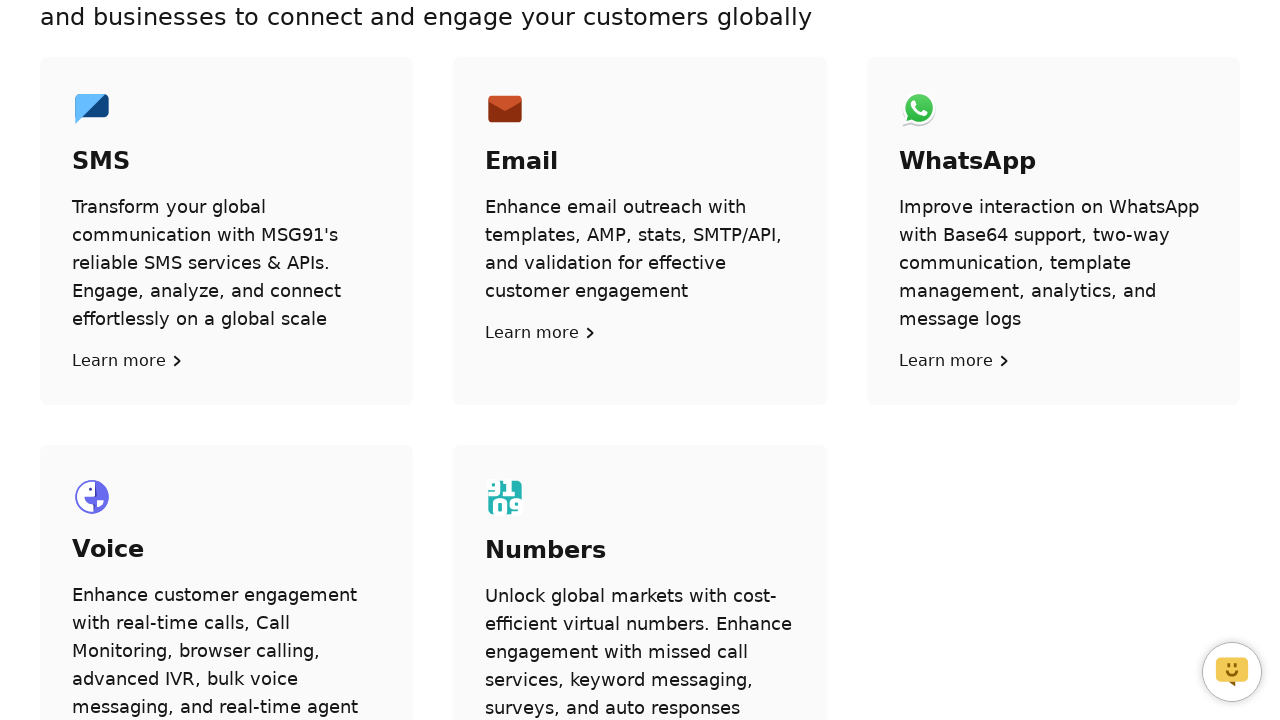

Located communication channel link 3
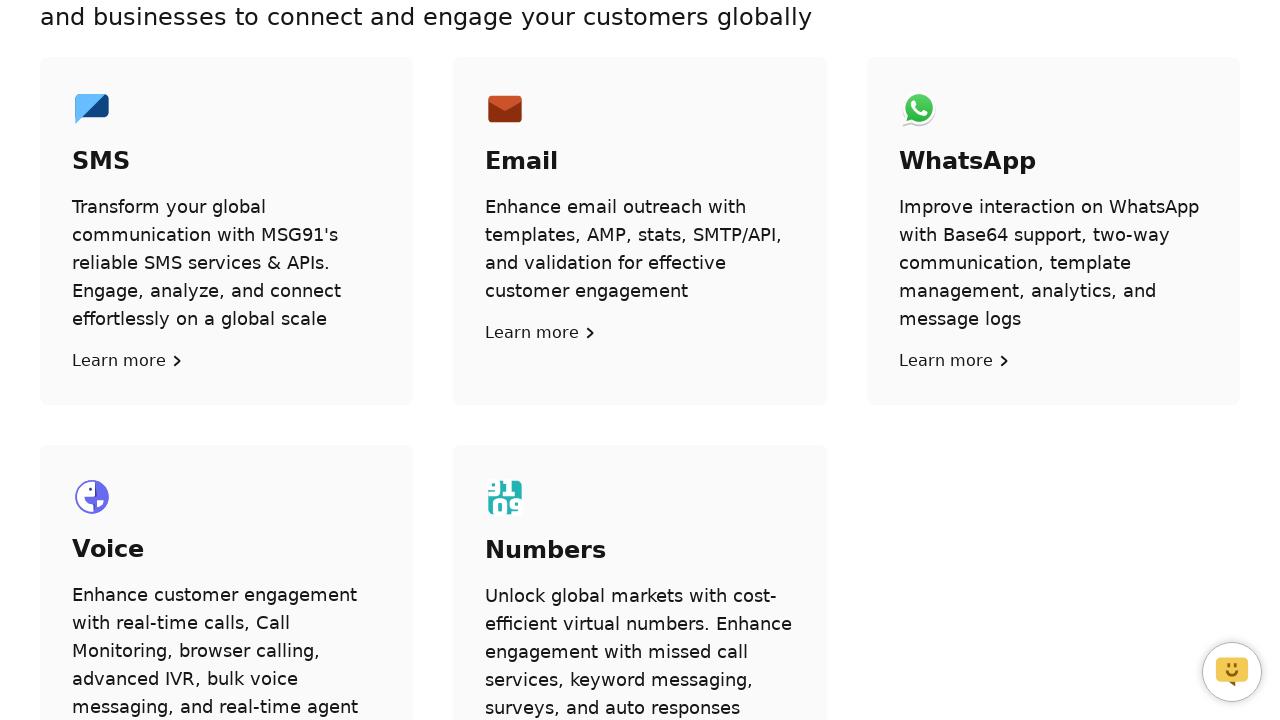

Clicked communication channel link 3
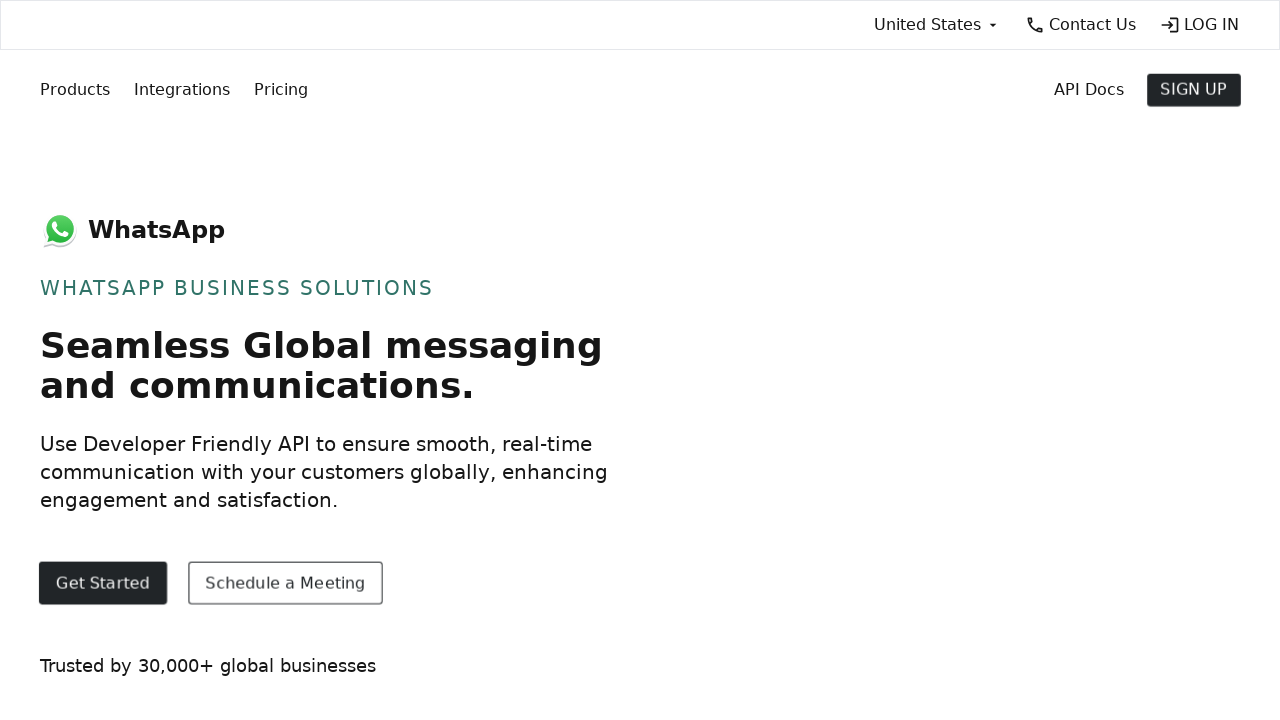

Waited for navigation after clicking link 3
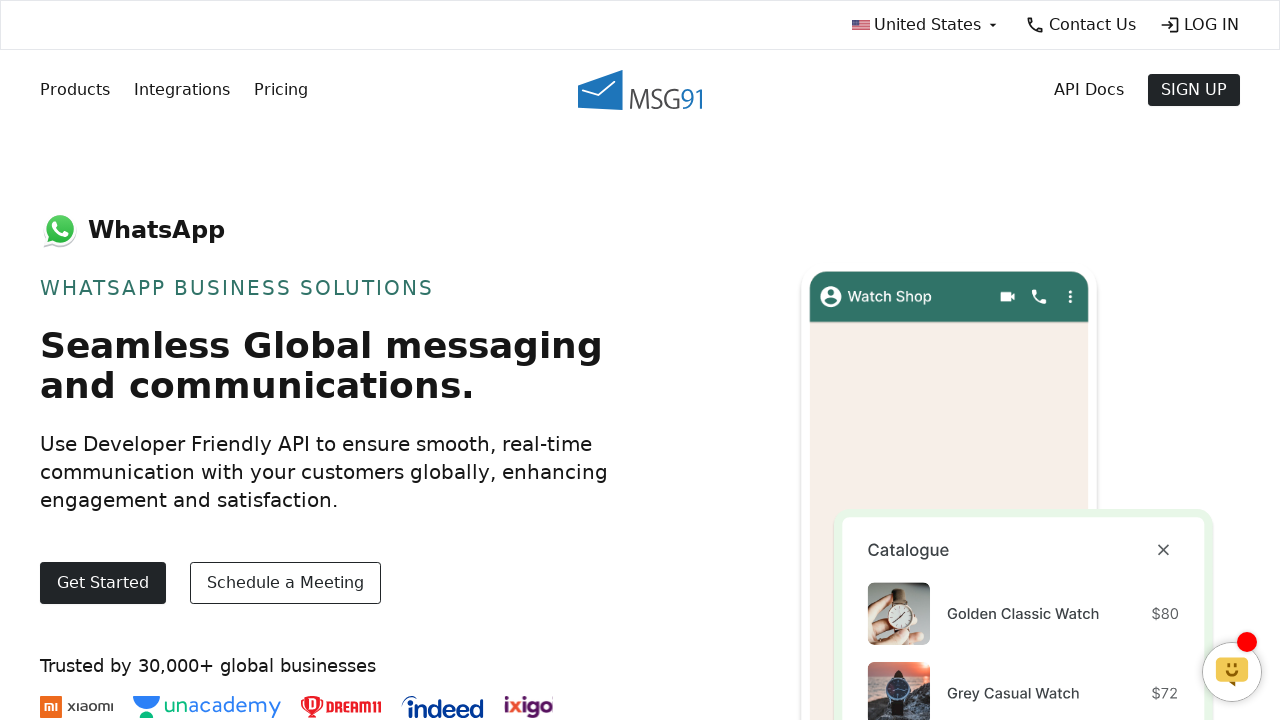

Navigated back to Communication Channels page after link 3
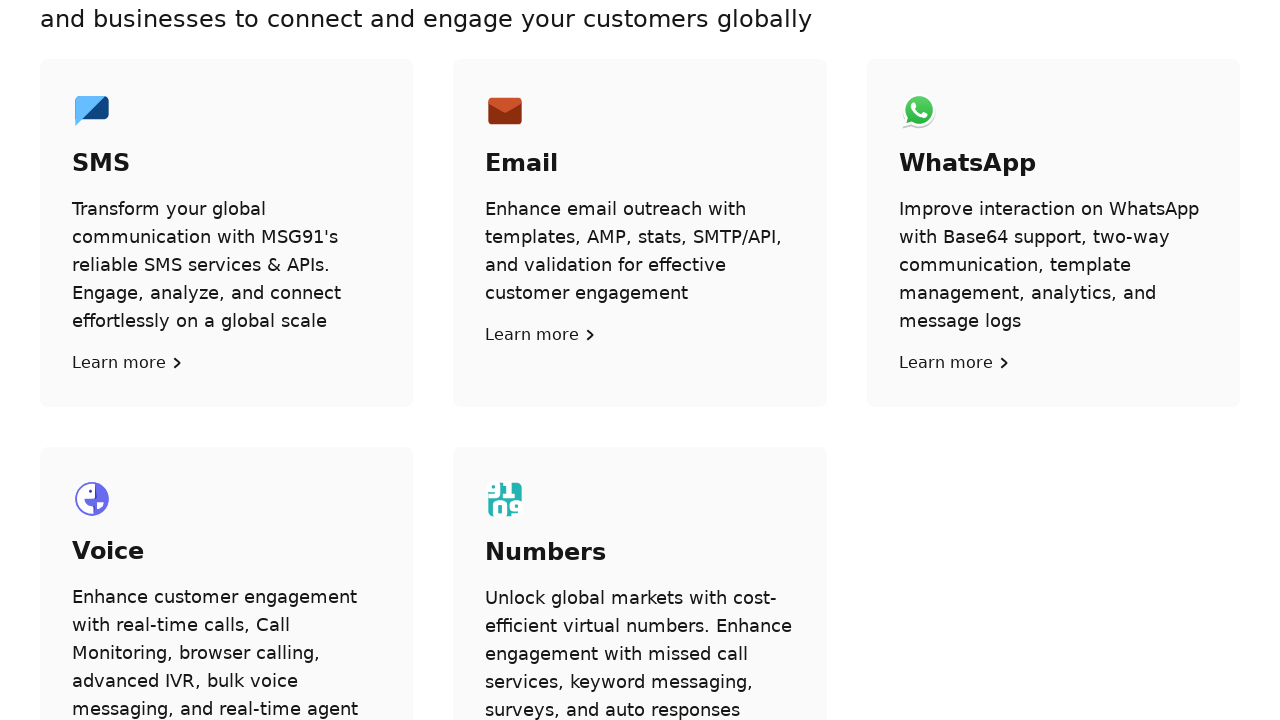

Waited for page to stabilize after navigating back from link 3
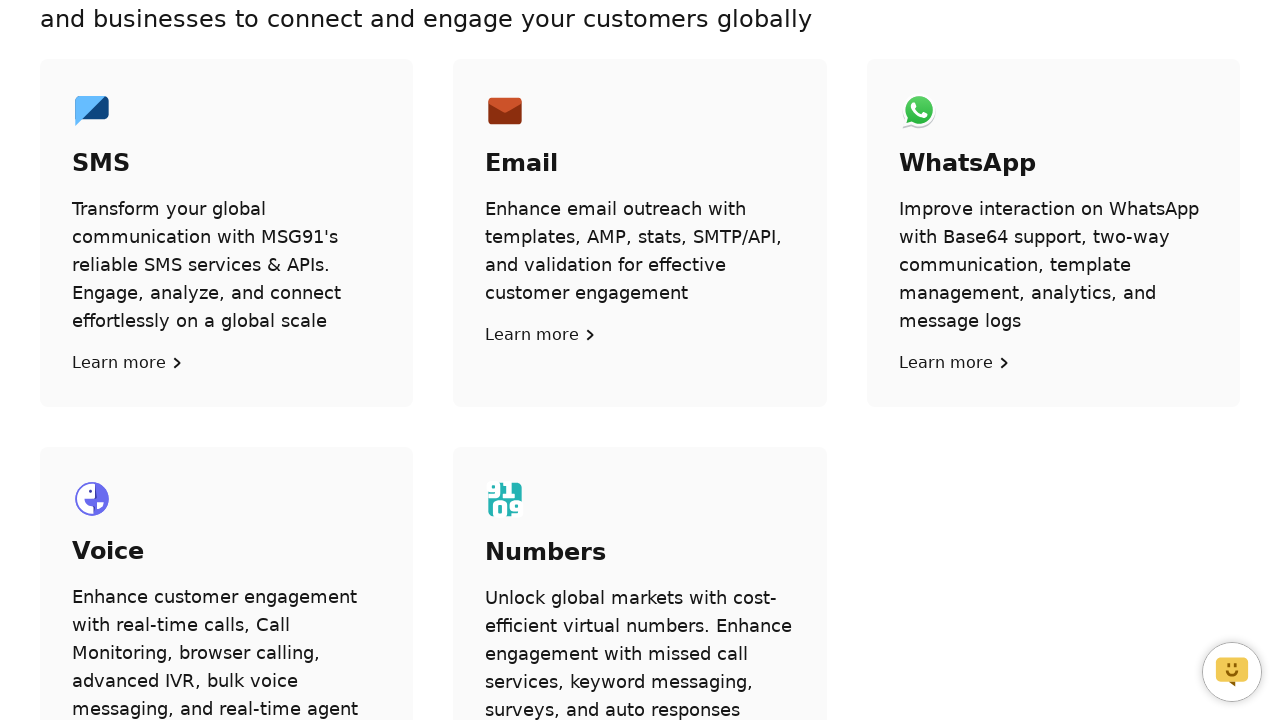

Re-located Communication Channels section before clicking link 4
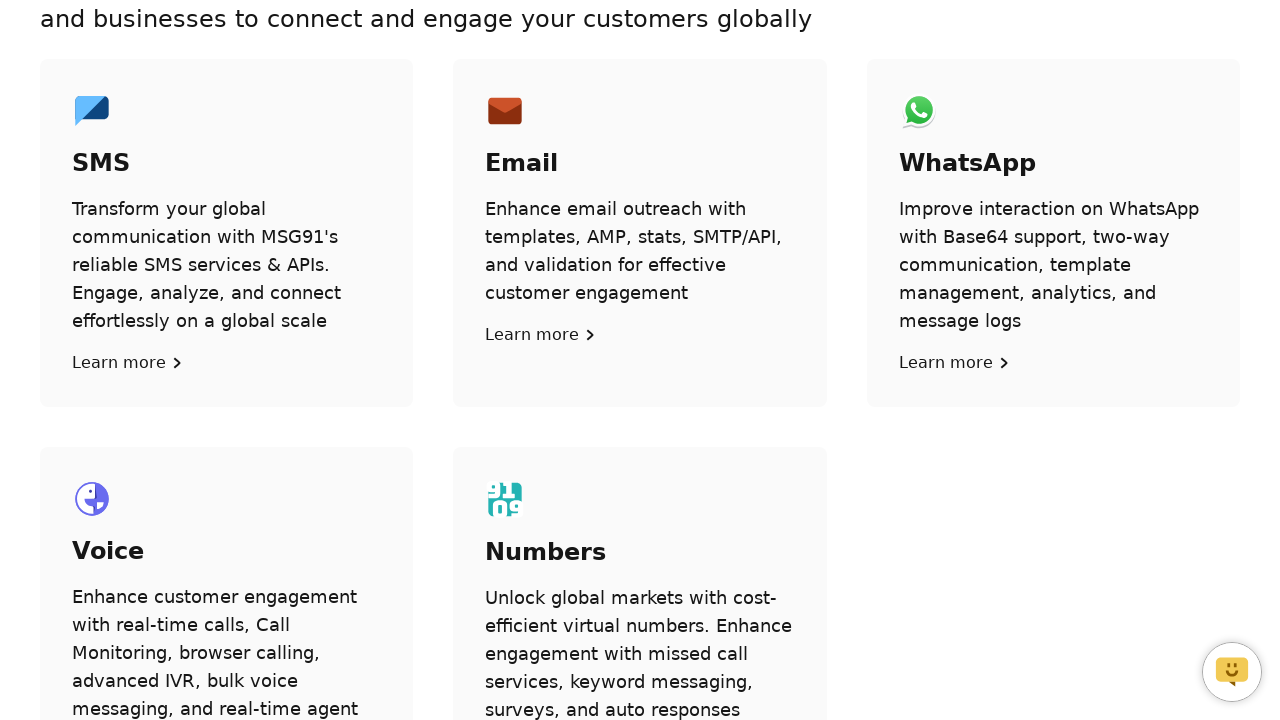

Located communication channel link 4
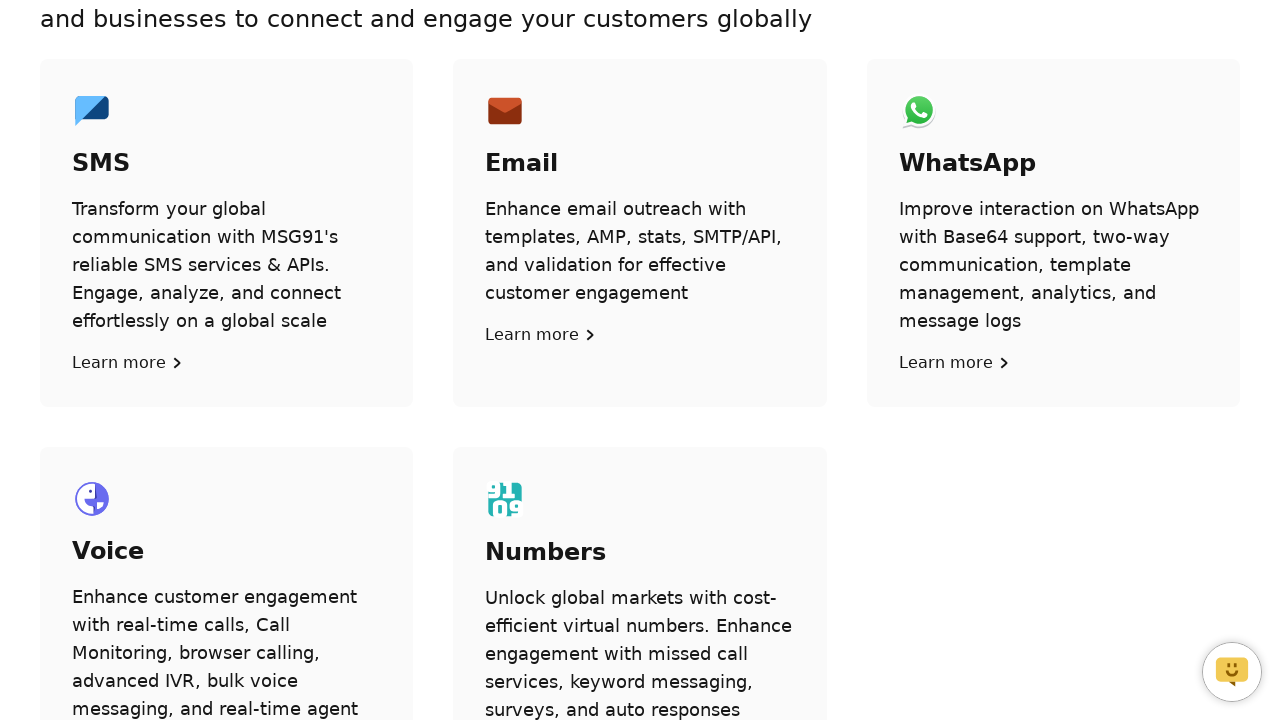

Clicked communication channel link 4
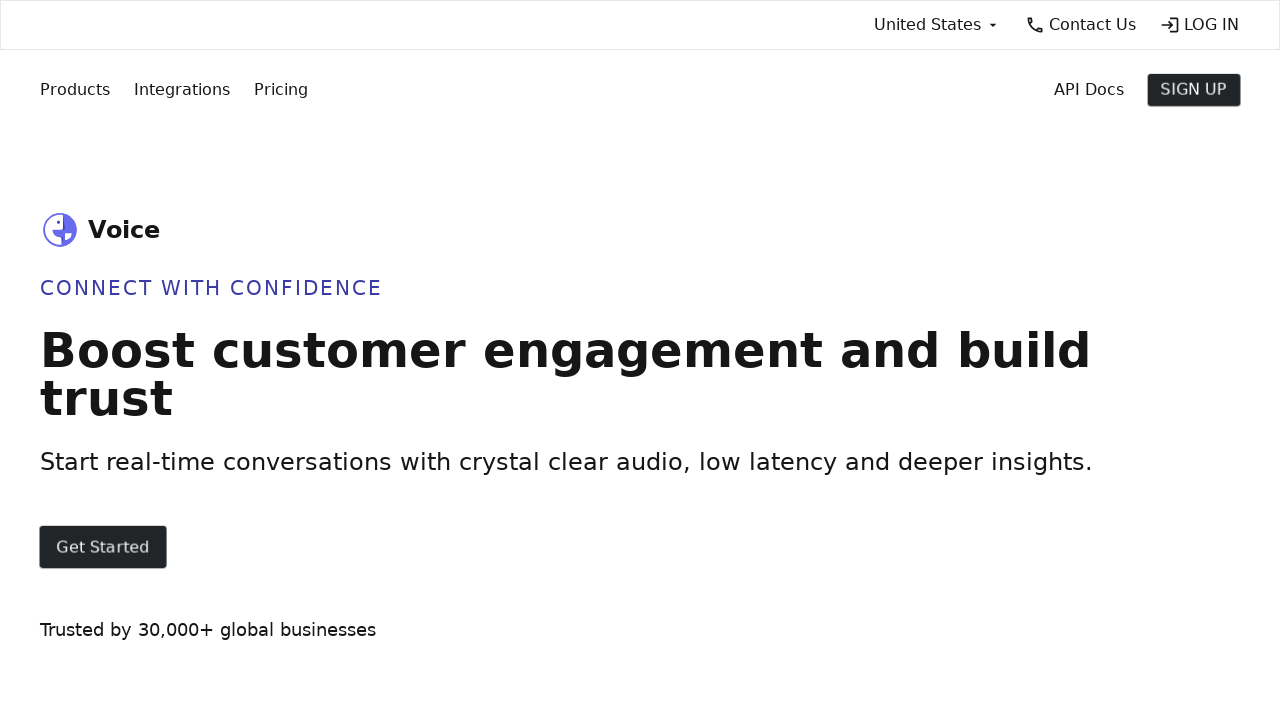

Waited for navigation after clicking link 4
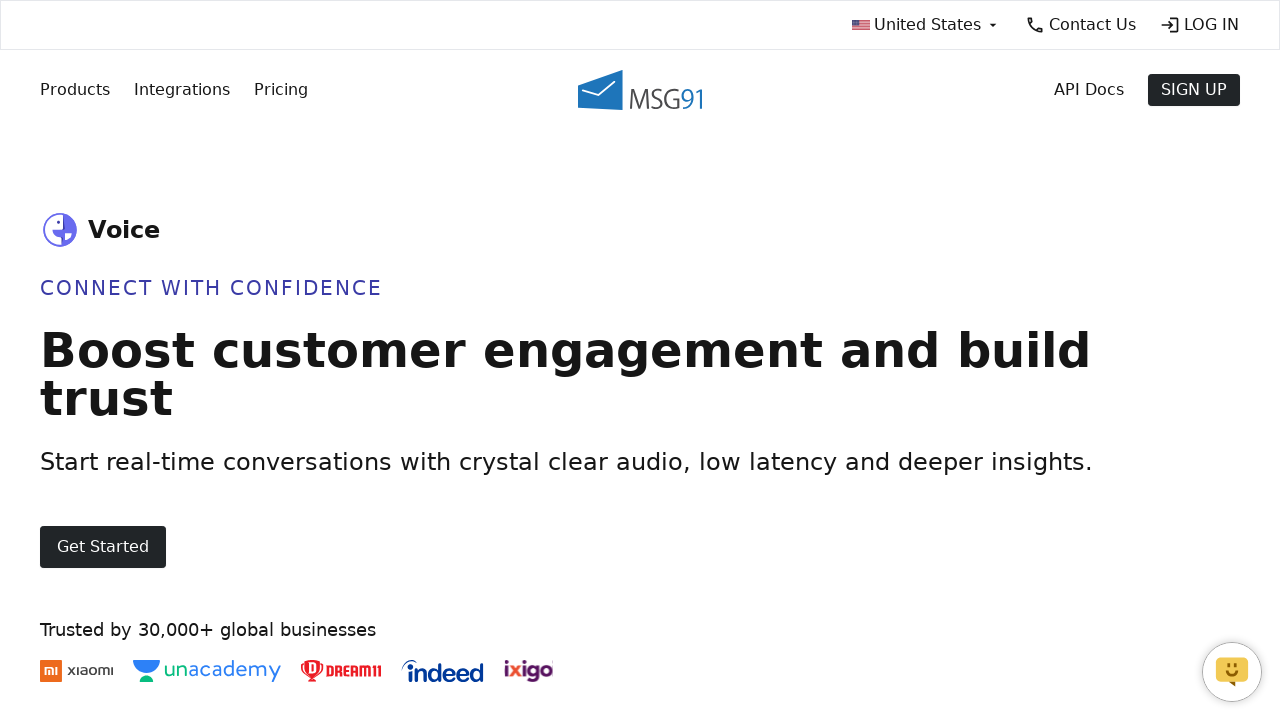

Navigated back to Communication Channels page after link 4
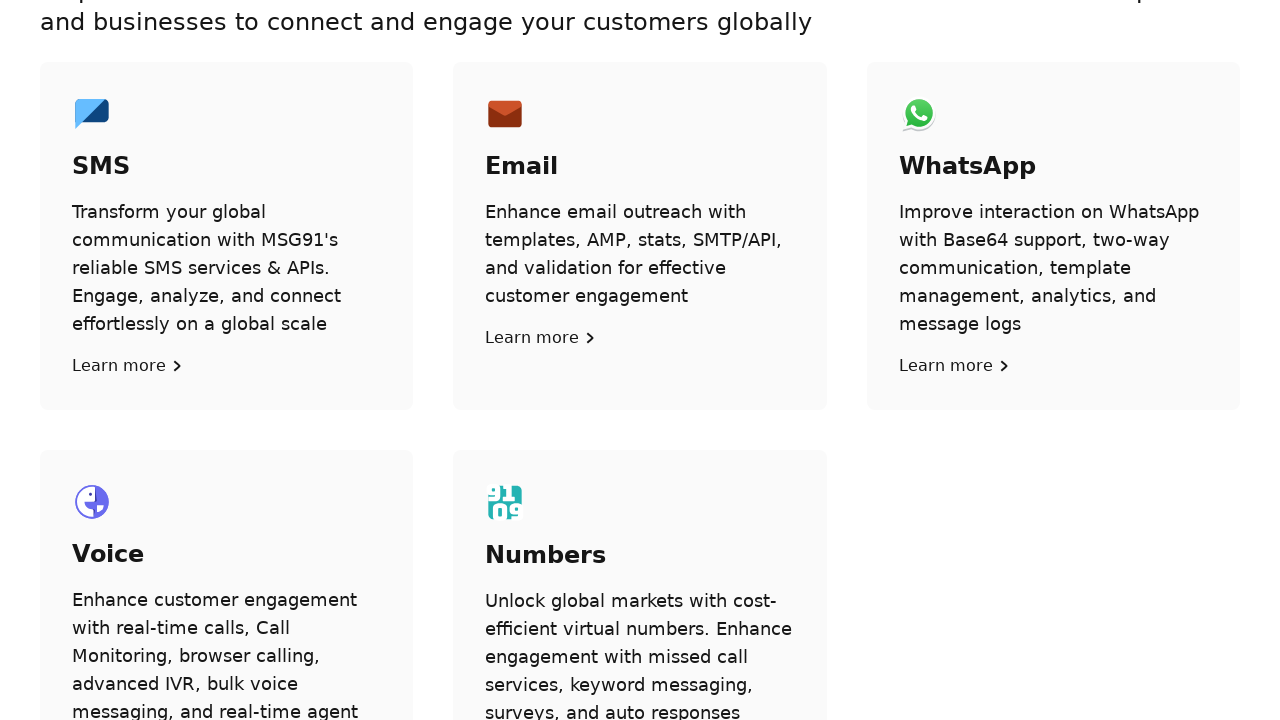

Waited for page to stabilize after navigating back from link 4
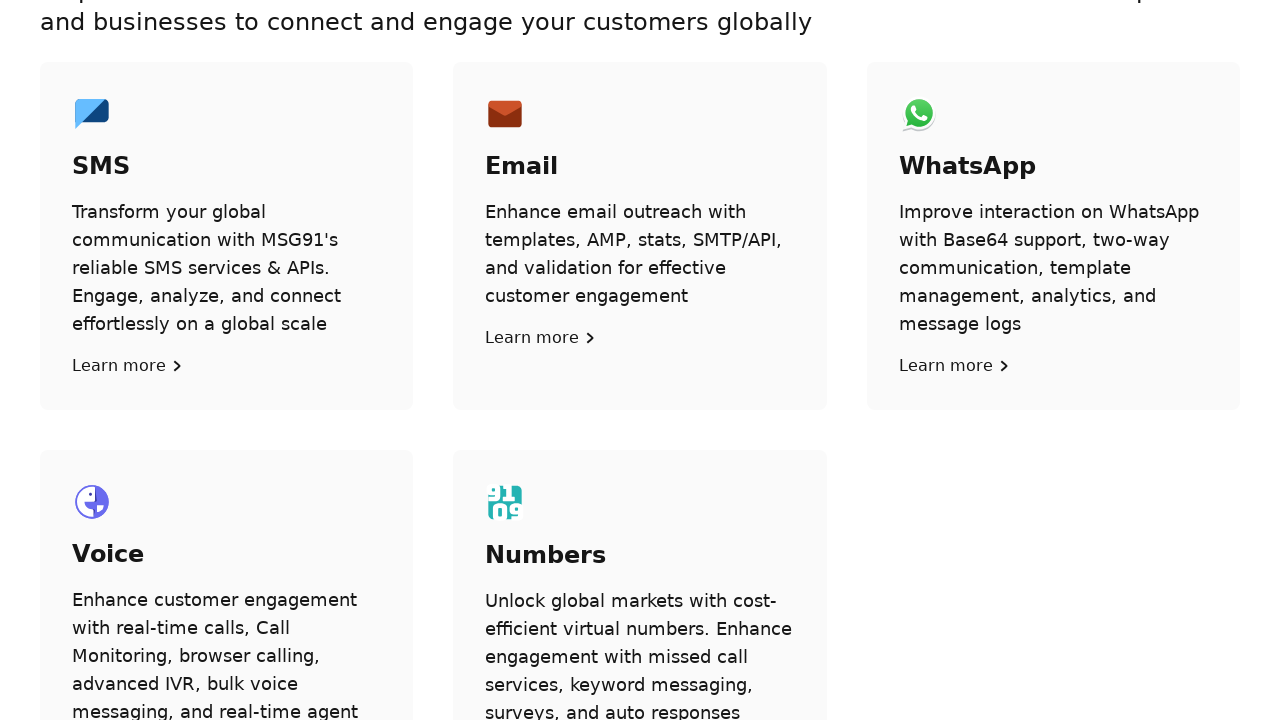

Re-located Communication Channels section before clicking link 5
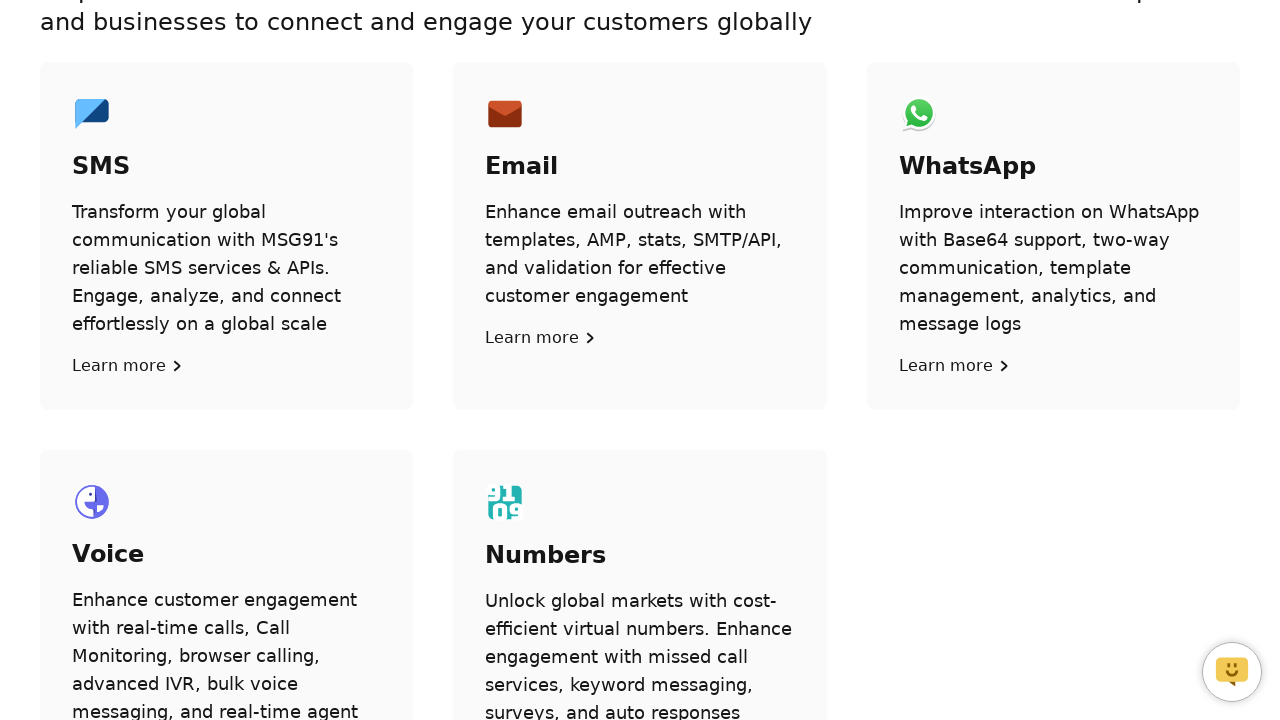

Located communication channel link 5
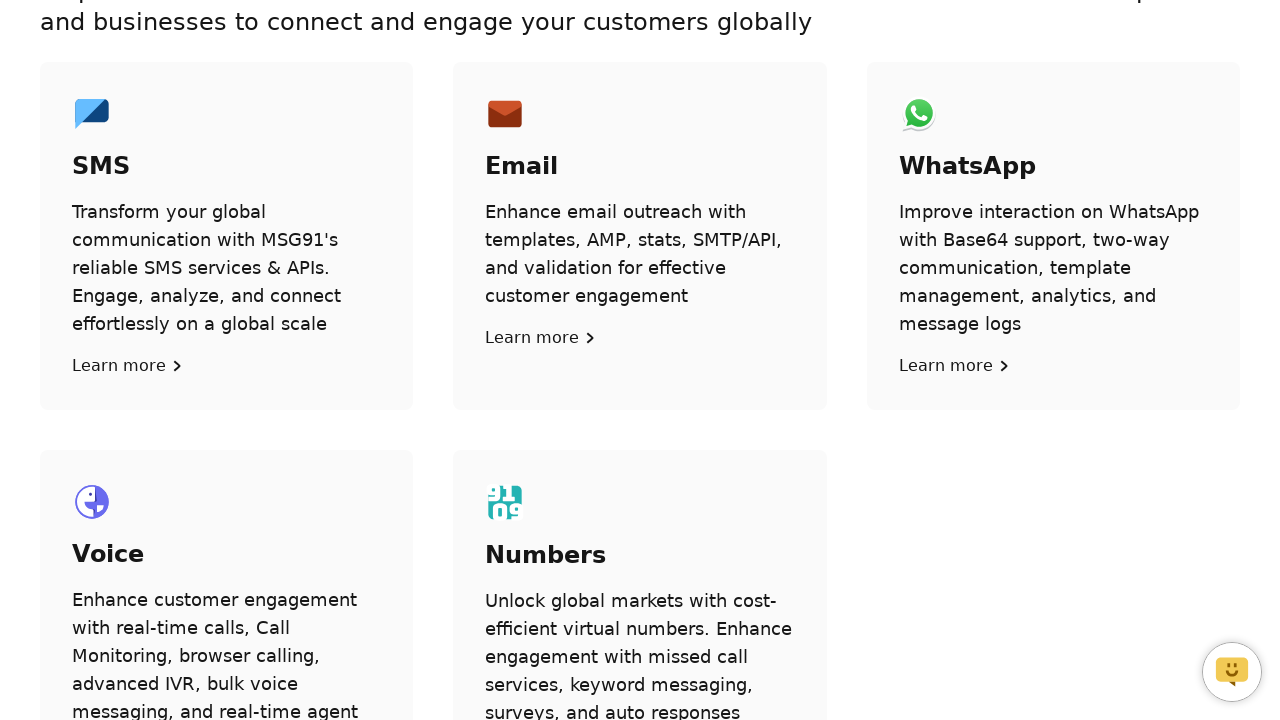

Clicked communication channel link 5
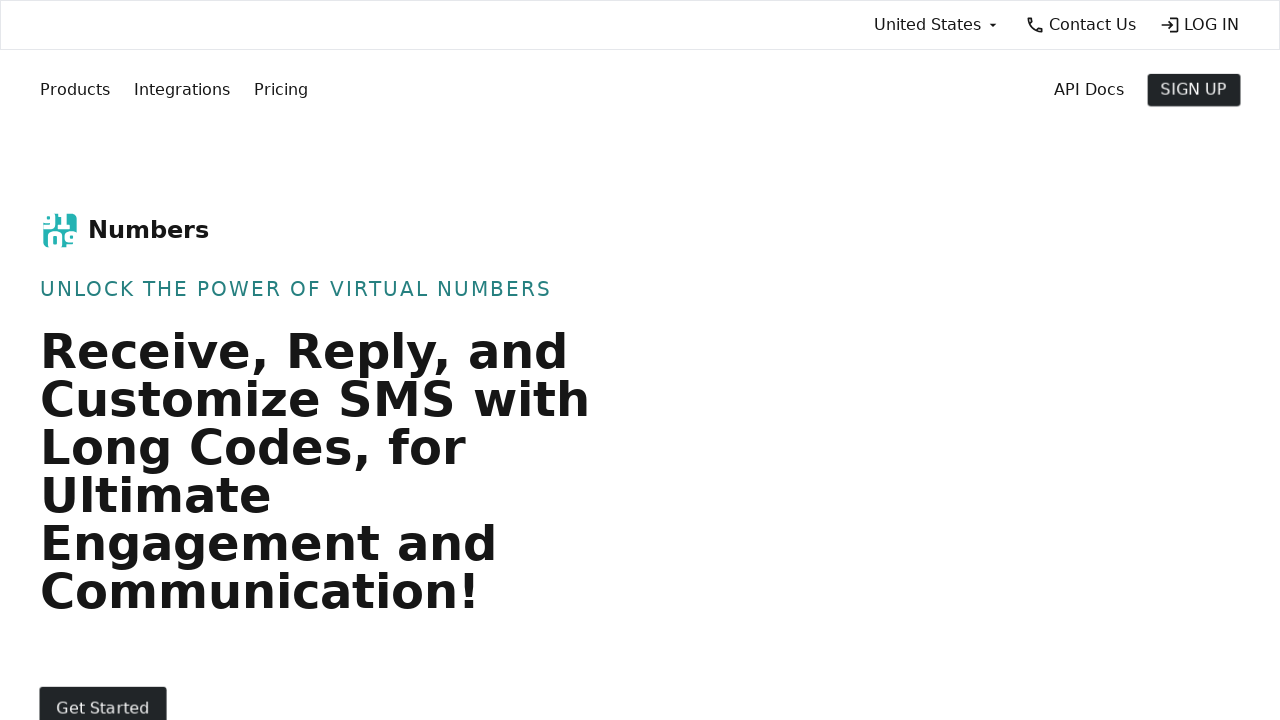

Waited for navigation after clicking link 5
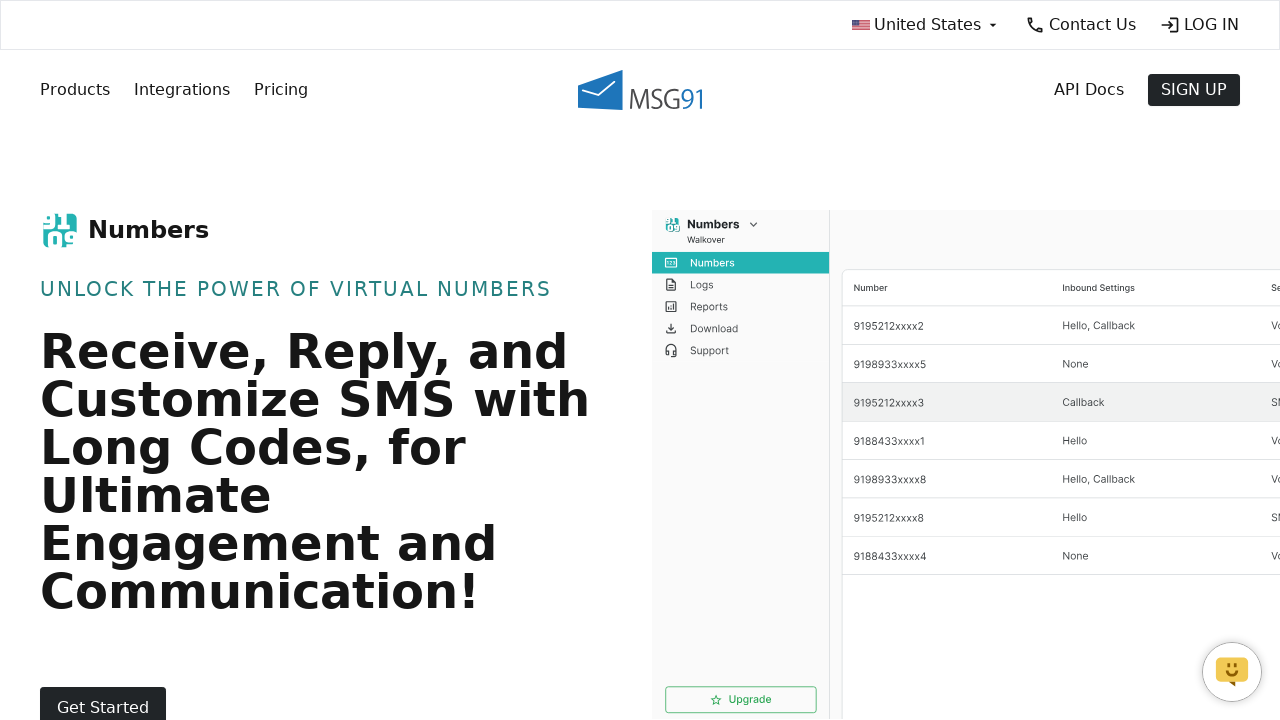

Navigated back to Communication Channels page after link 5
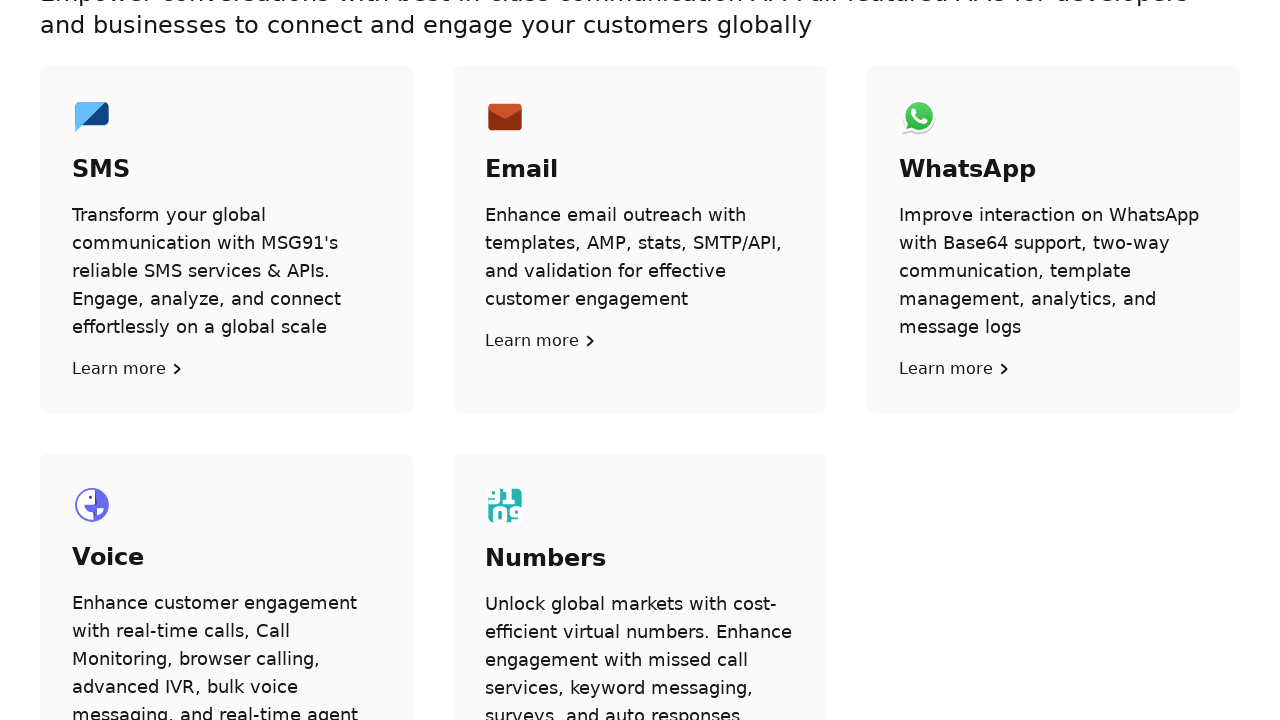

Waited for page to stabilize after navigating back from link 5
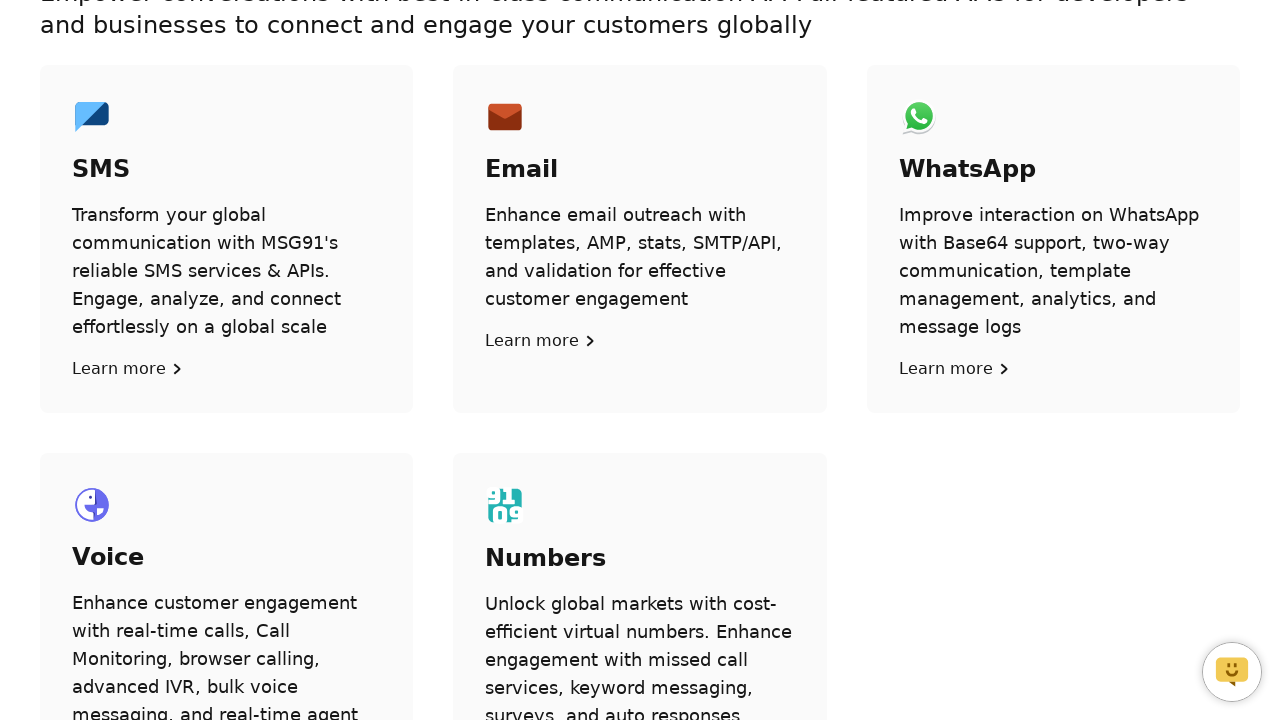

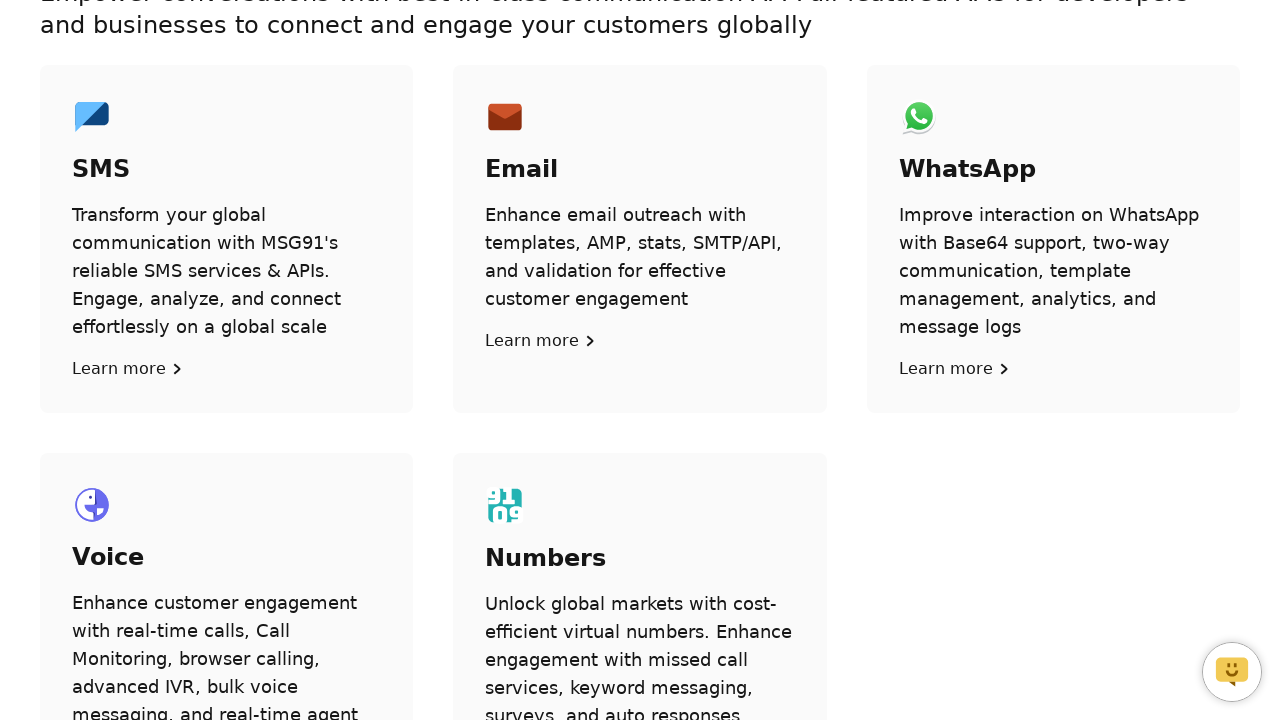